Tests clicking the top-right square on the Tic Tac Toe board and verifies that a mark appears

Starting URL: https://playtictactoe.org/

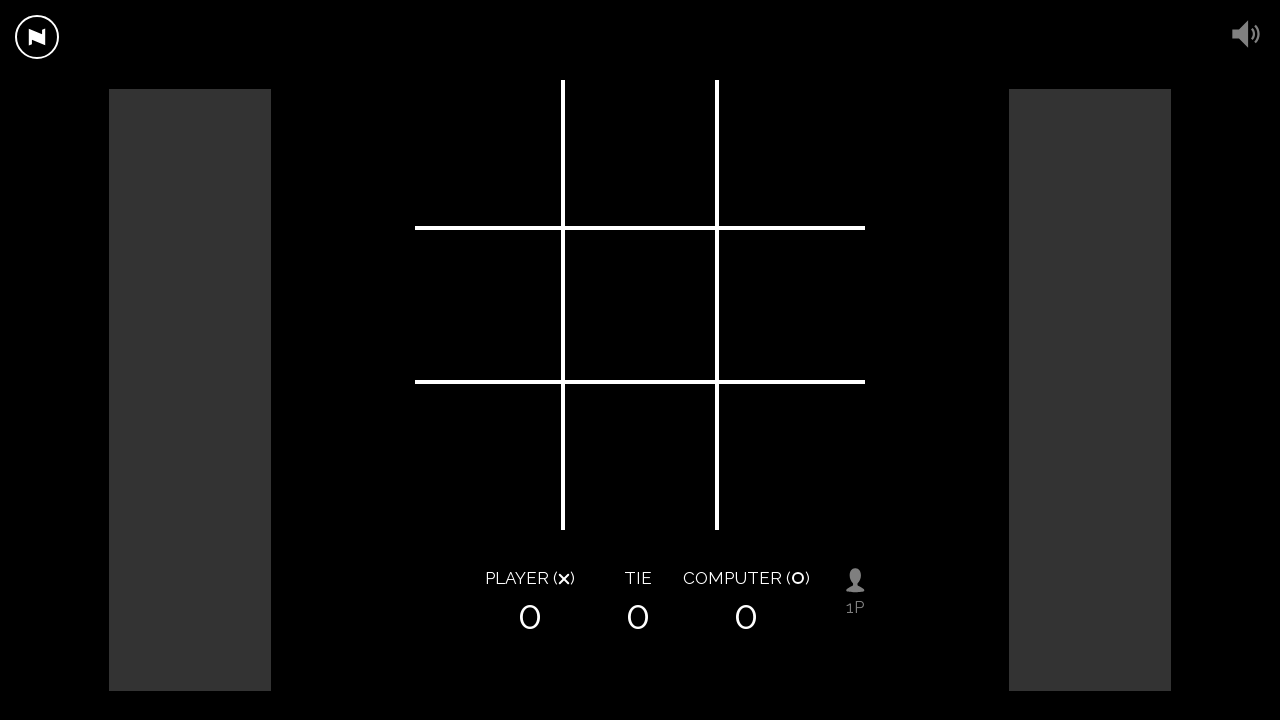

Clicked the top-right square on the Tic Tac Toe board at (790, 155) on .square.top.right
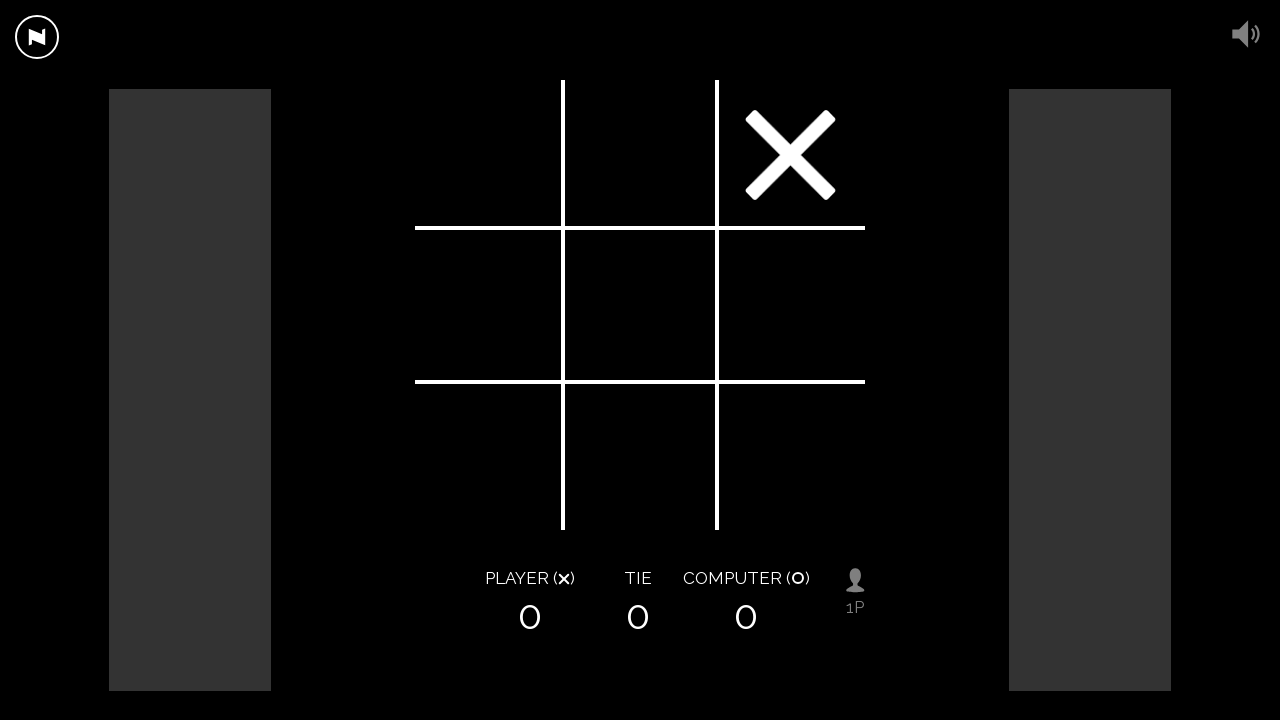

Verified that a mark appeared in the top-right square
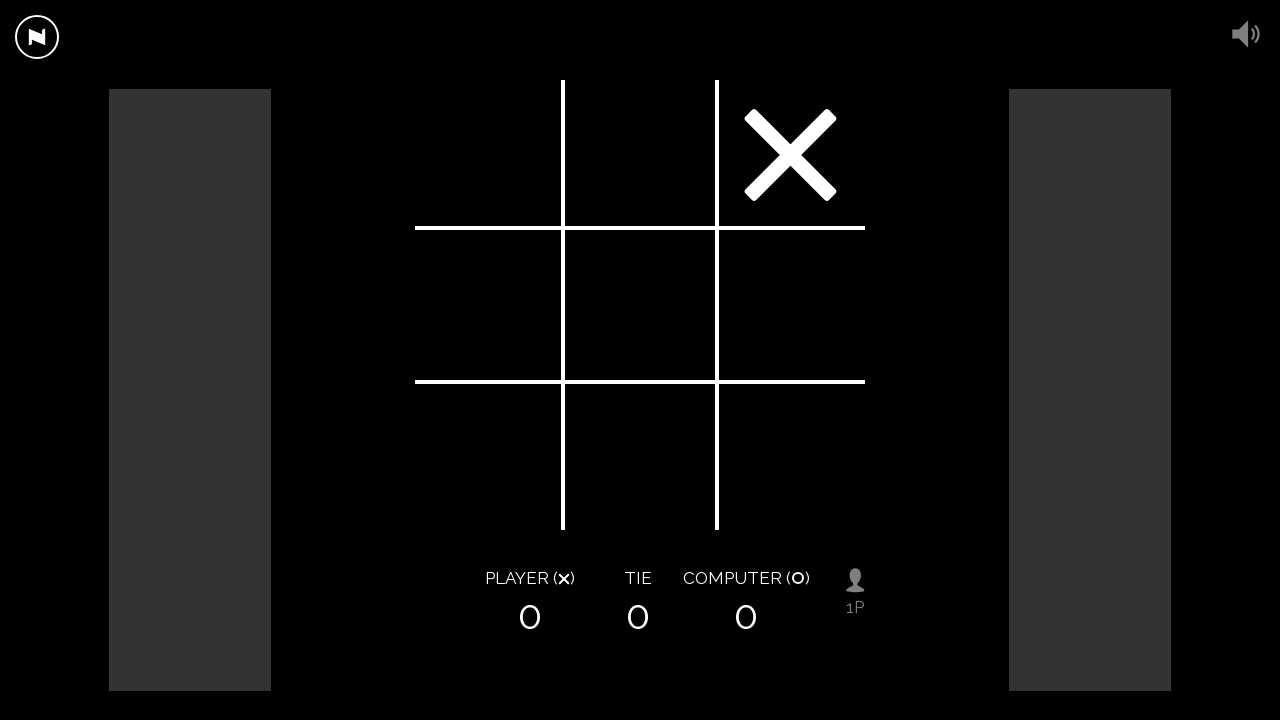

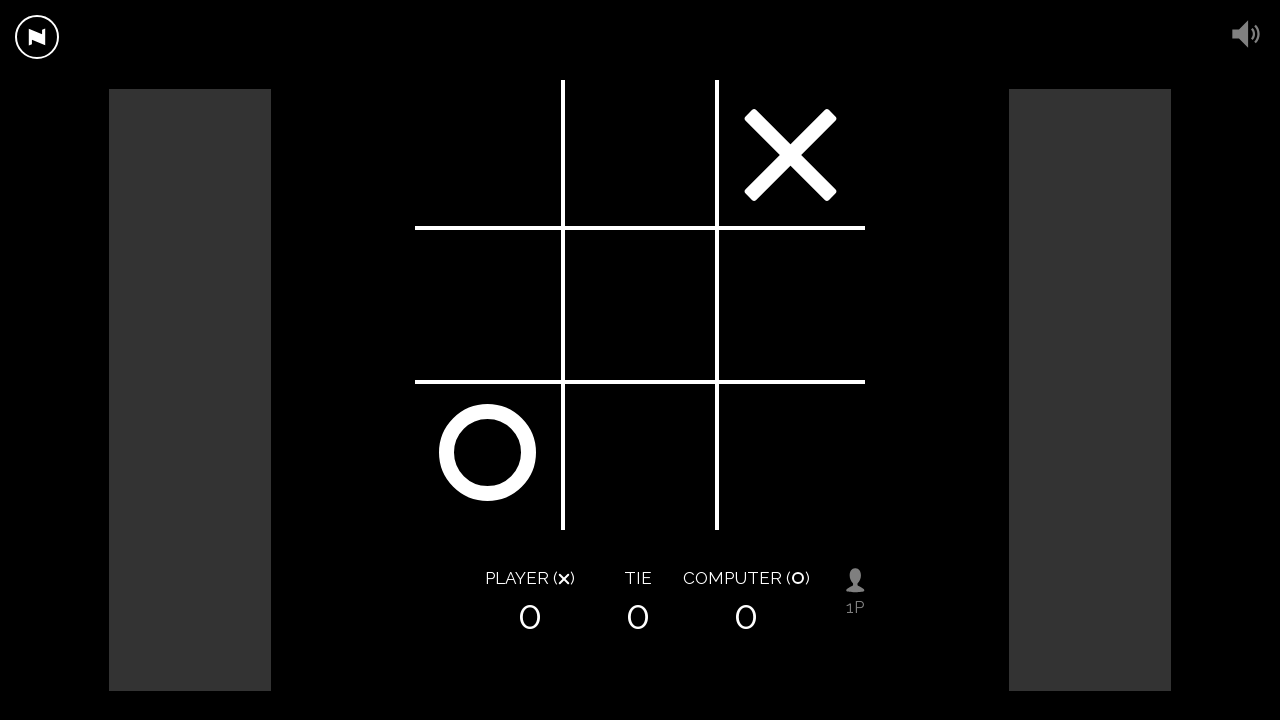